Tests lastName field validation with emojis and mixed case characters exceeding 50 length

Starting URL: https://buggy.justtestit.org/register

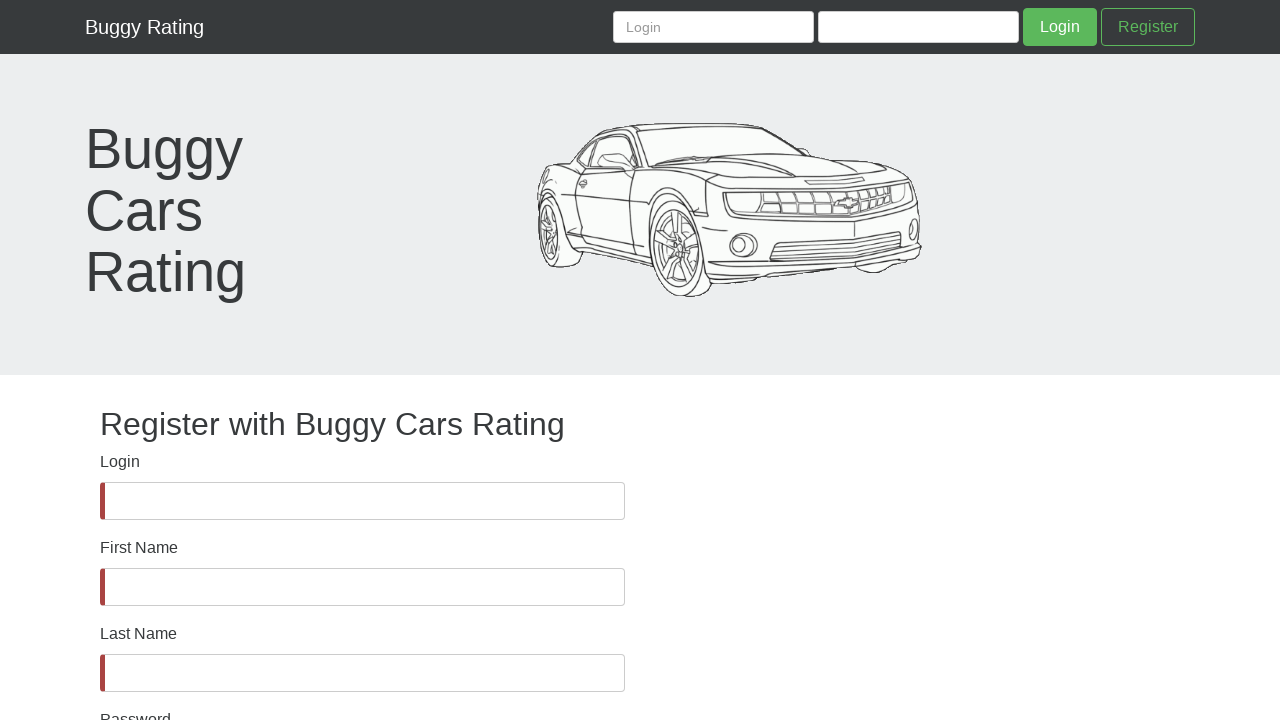

Waited for lastName field to be visible
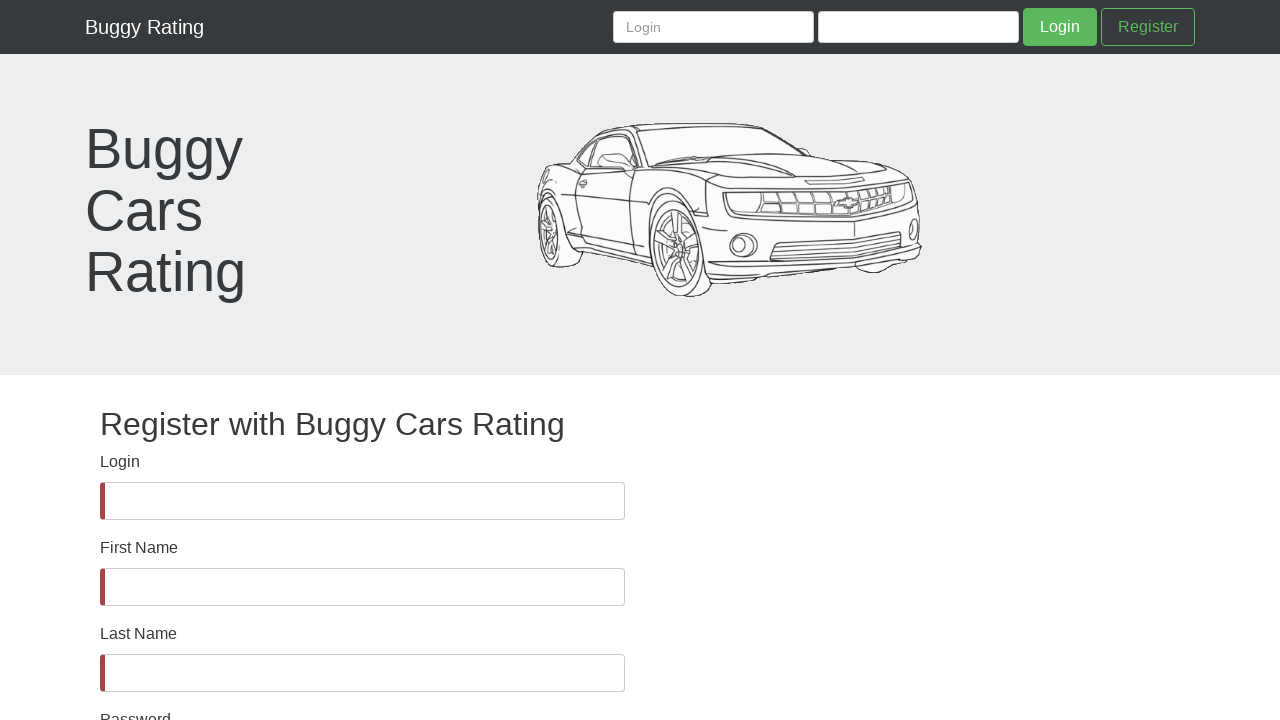

Filled lastName field with emojis and mixed case characters exceeding 50 character limit on #lastName
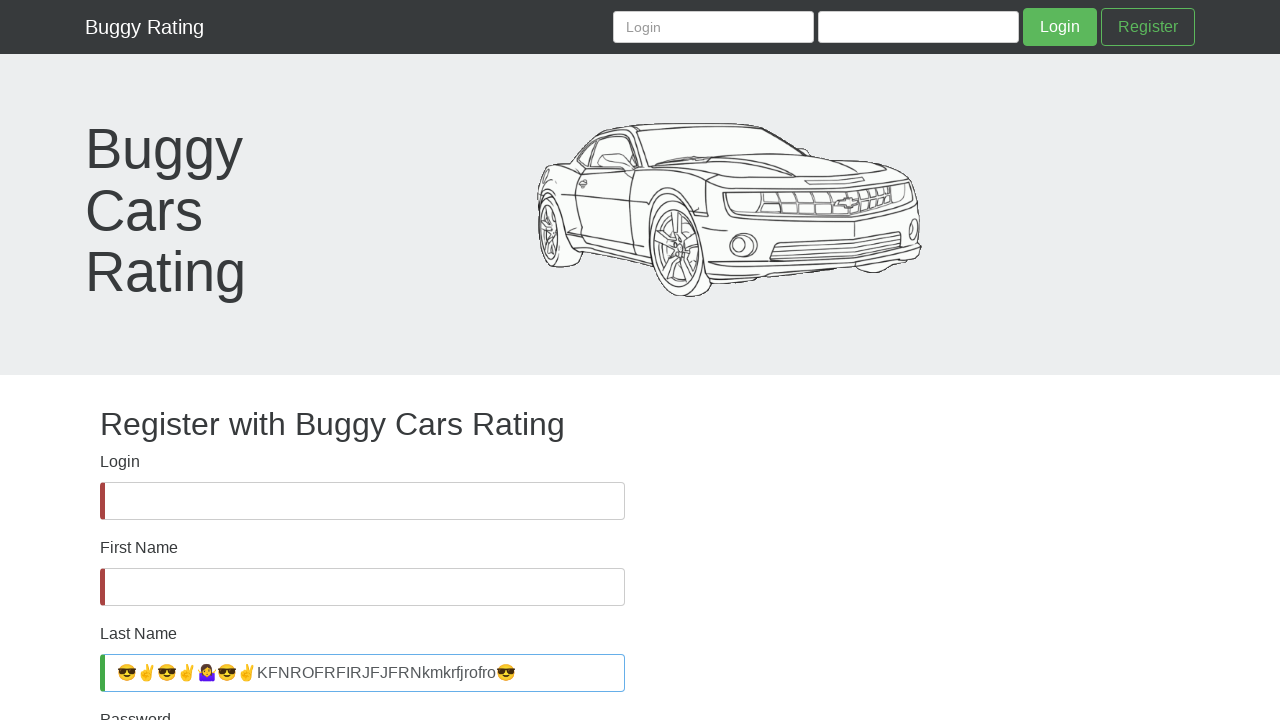

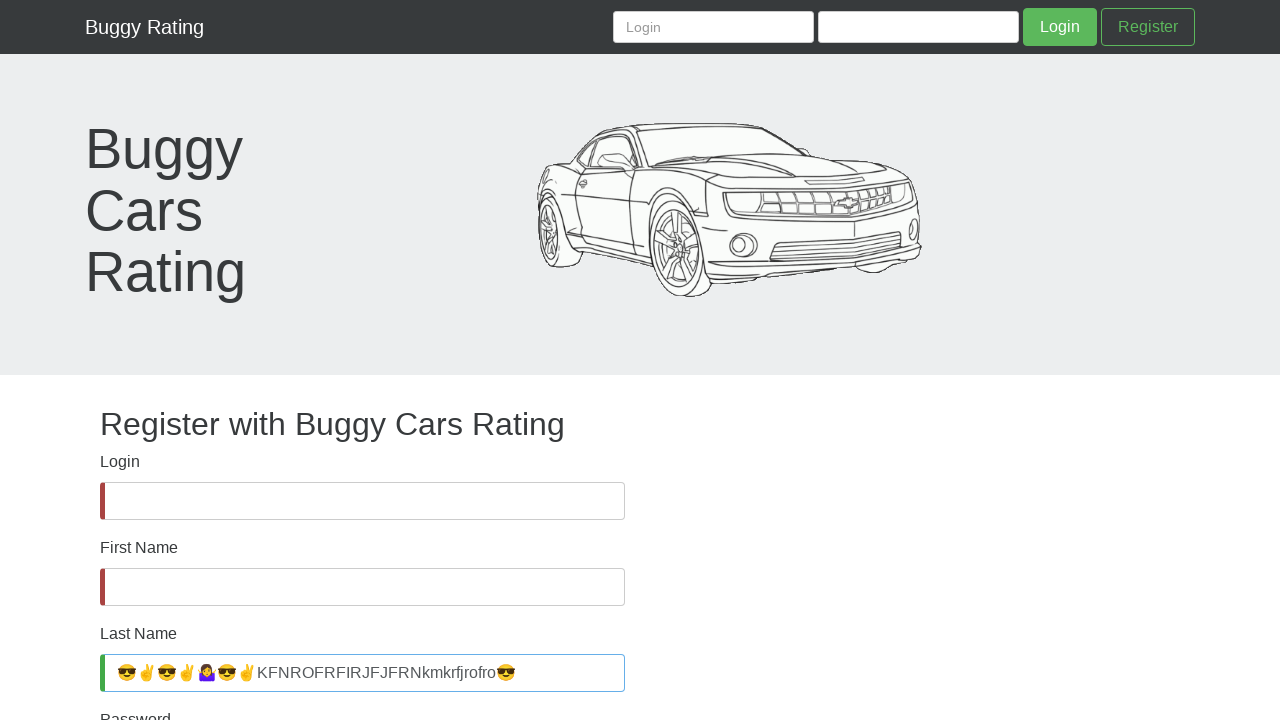